Tests the file upload field presence and interaction on the practice form.

Starting URL: https://demoqa.com/automation-practice-form

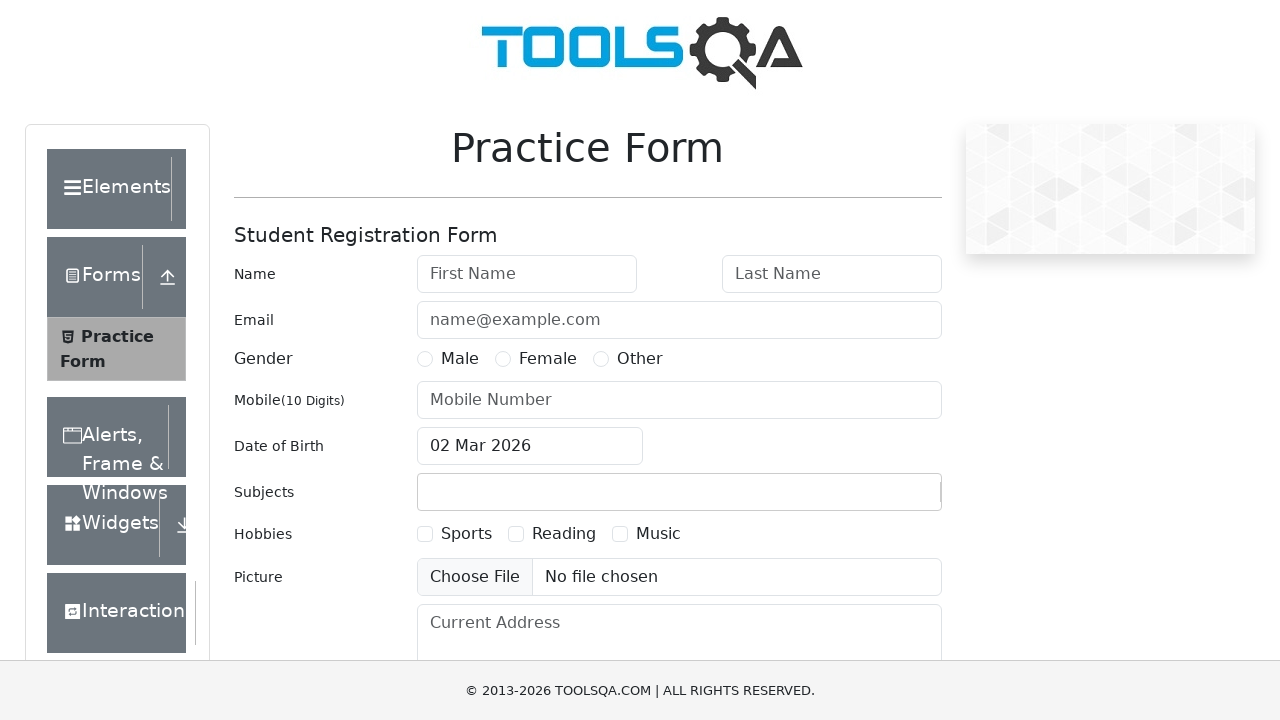

Waited for file upload element (#uploadPicture) to be present
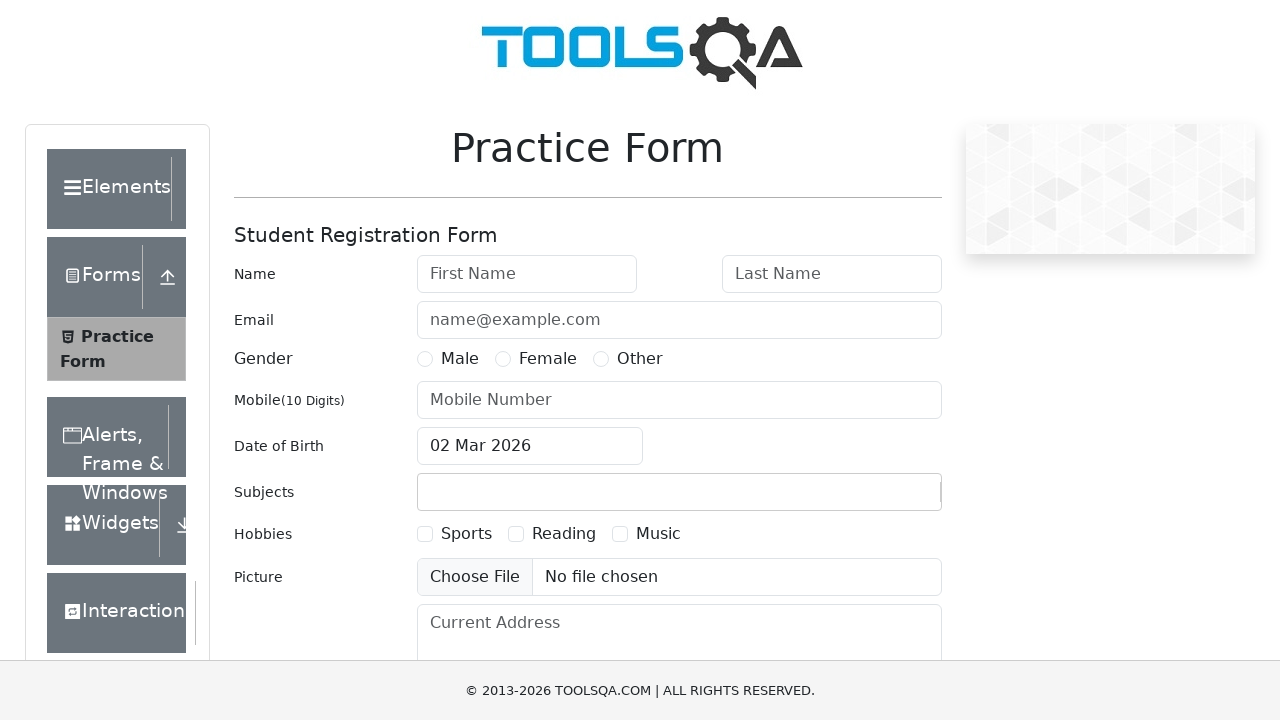

Located the file upload element
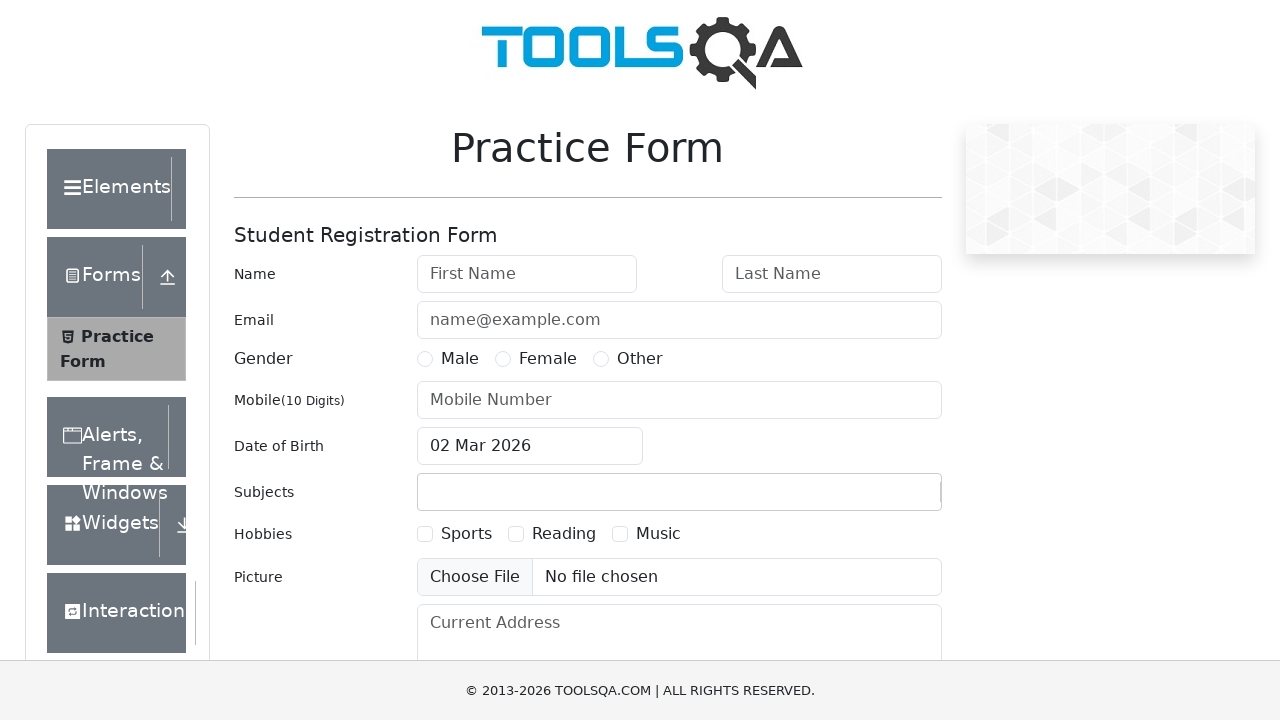

Verified file upload element is enabled
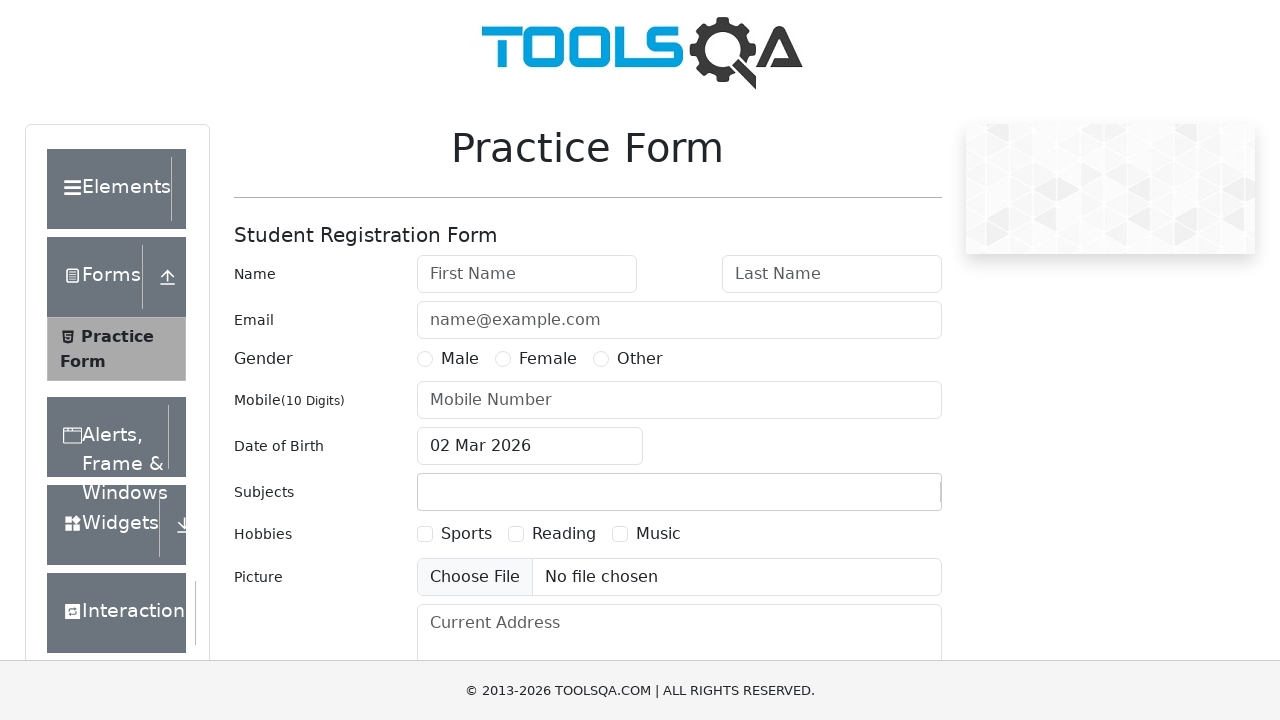

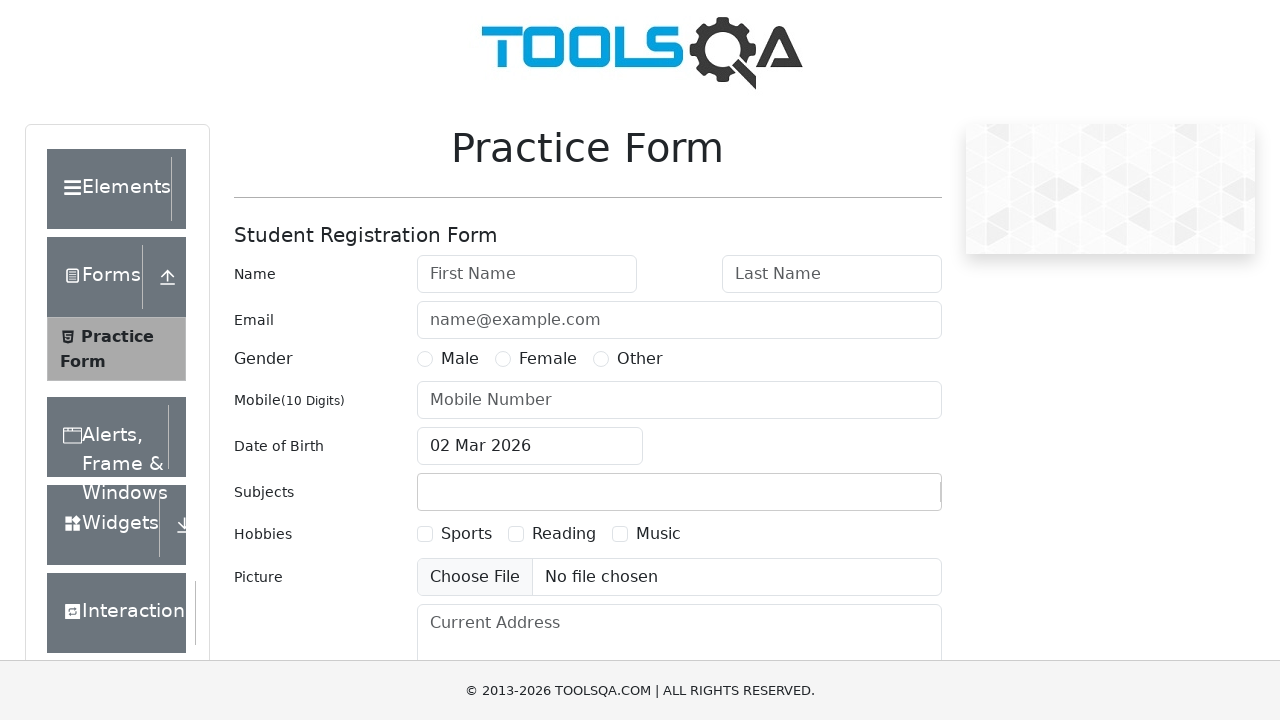